Tests dynamic loading functionality by clicking a start button and waiting for hidden content to become visible after loading completes.

Starting URL: https://the-internet.herokuapp.com/dynamic_loading/1

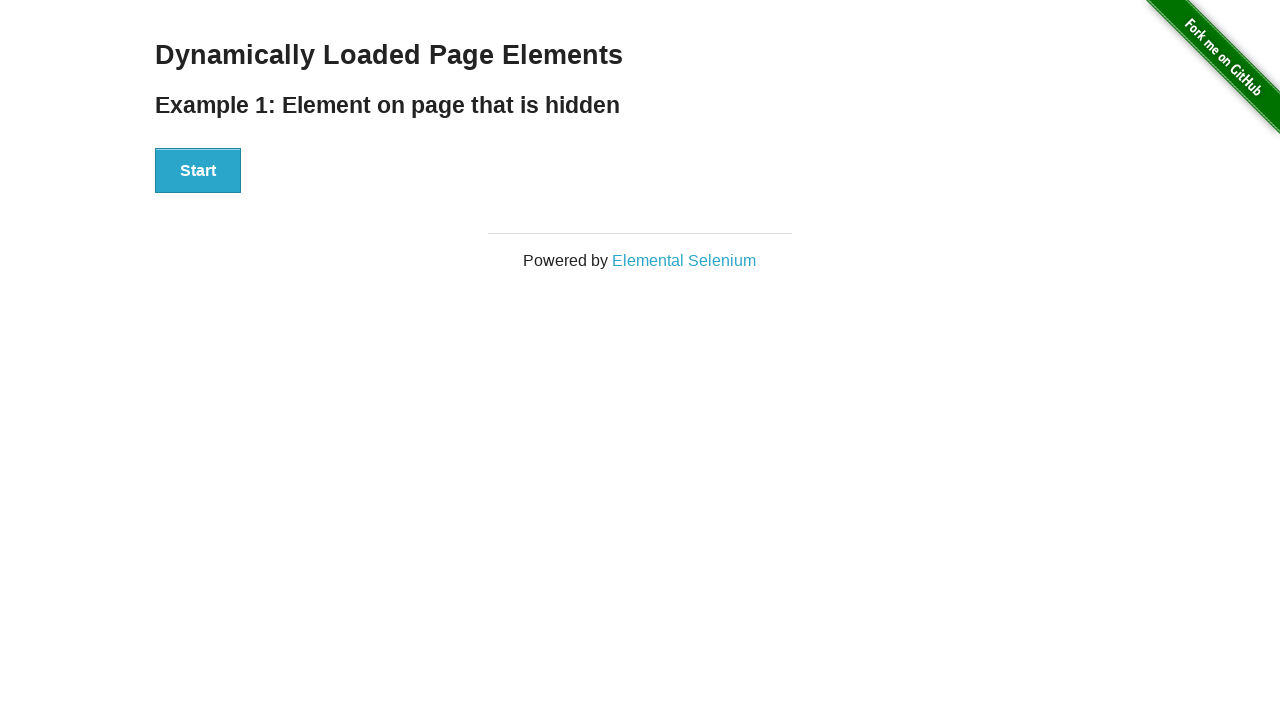

Clicked start button to trigger dynamic loading at (198, 171) on xpath=//div[@id='start']/button
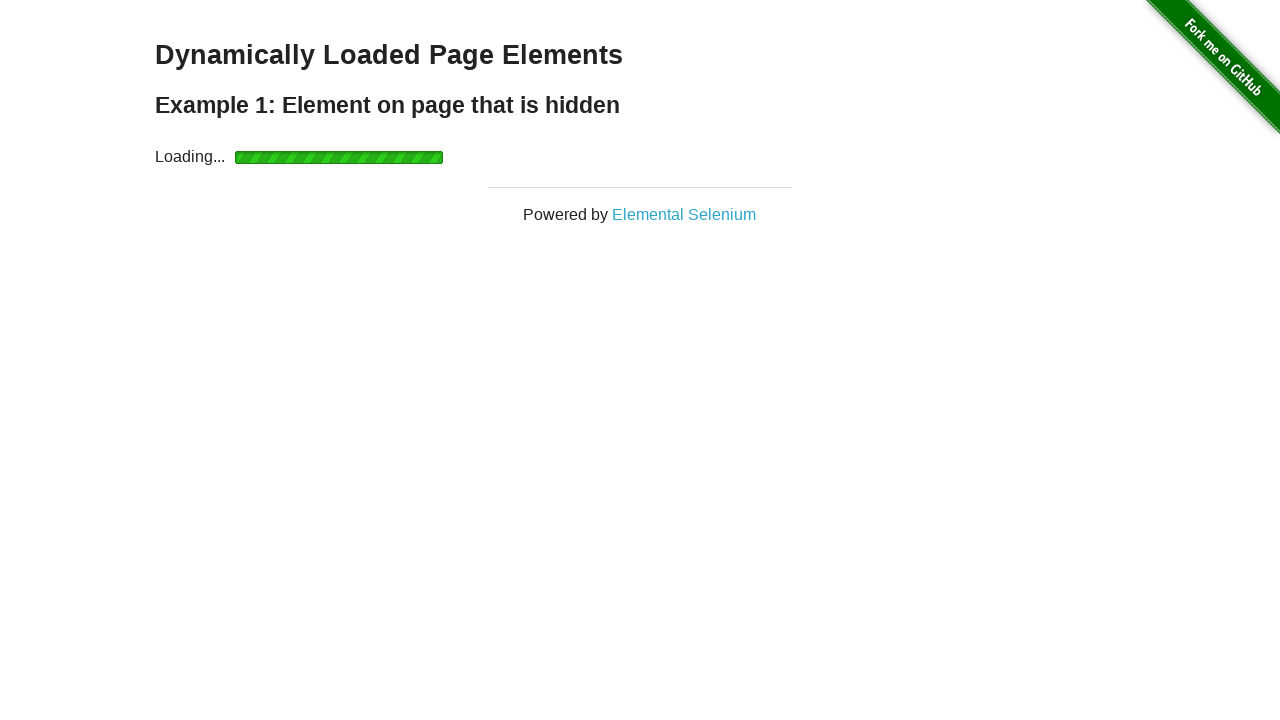

Waited for finish text to become visible after loading completes
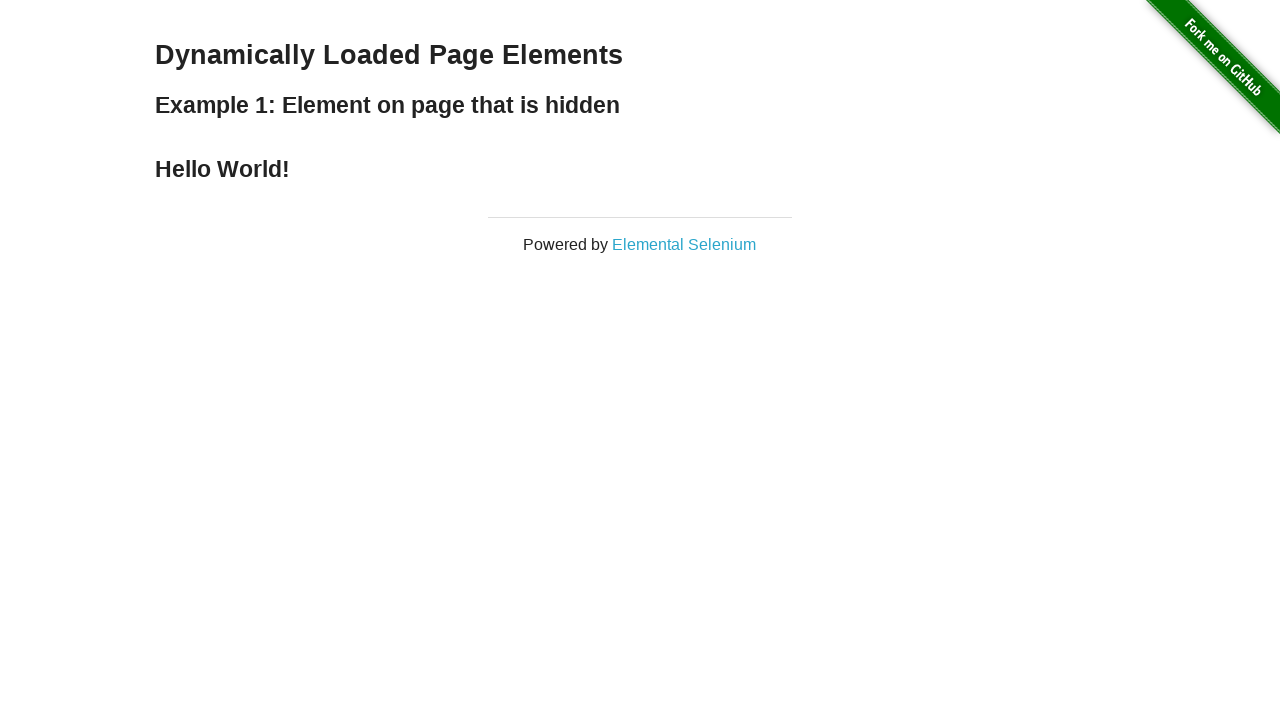

Verified finish text element is visible
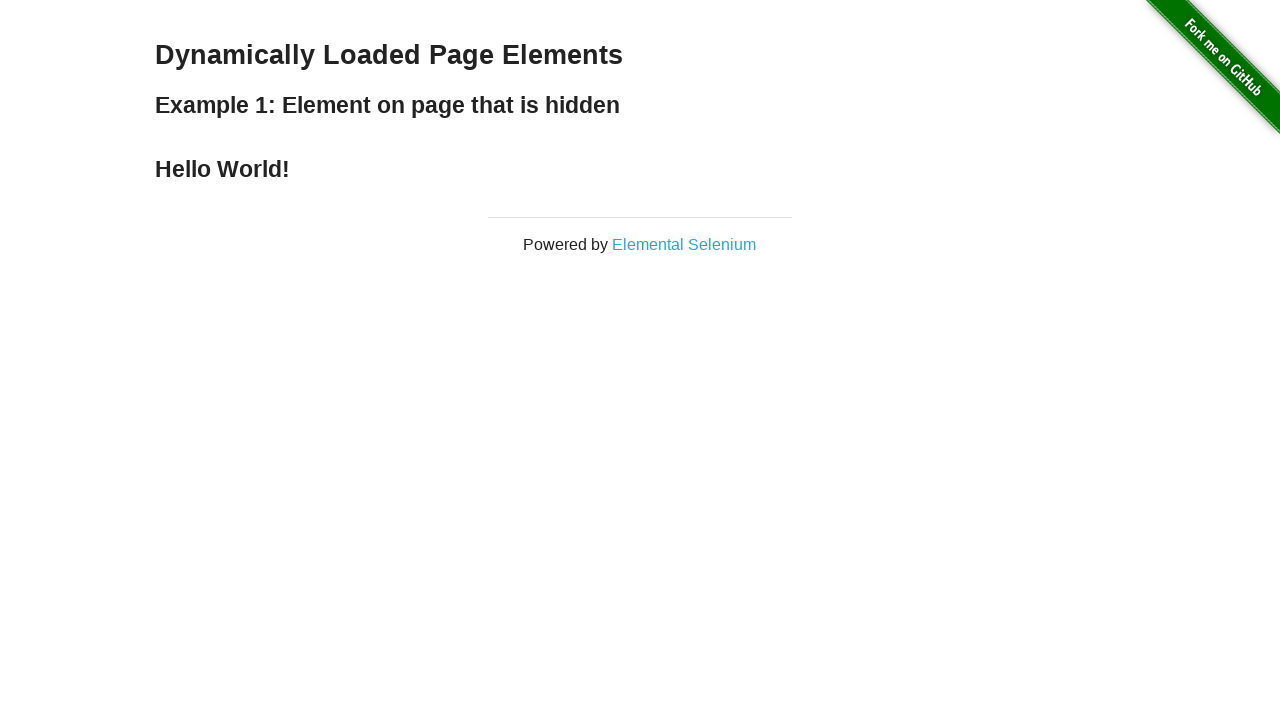

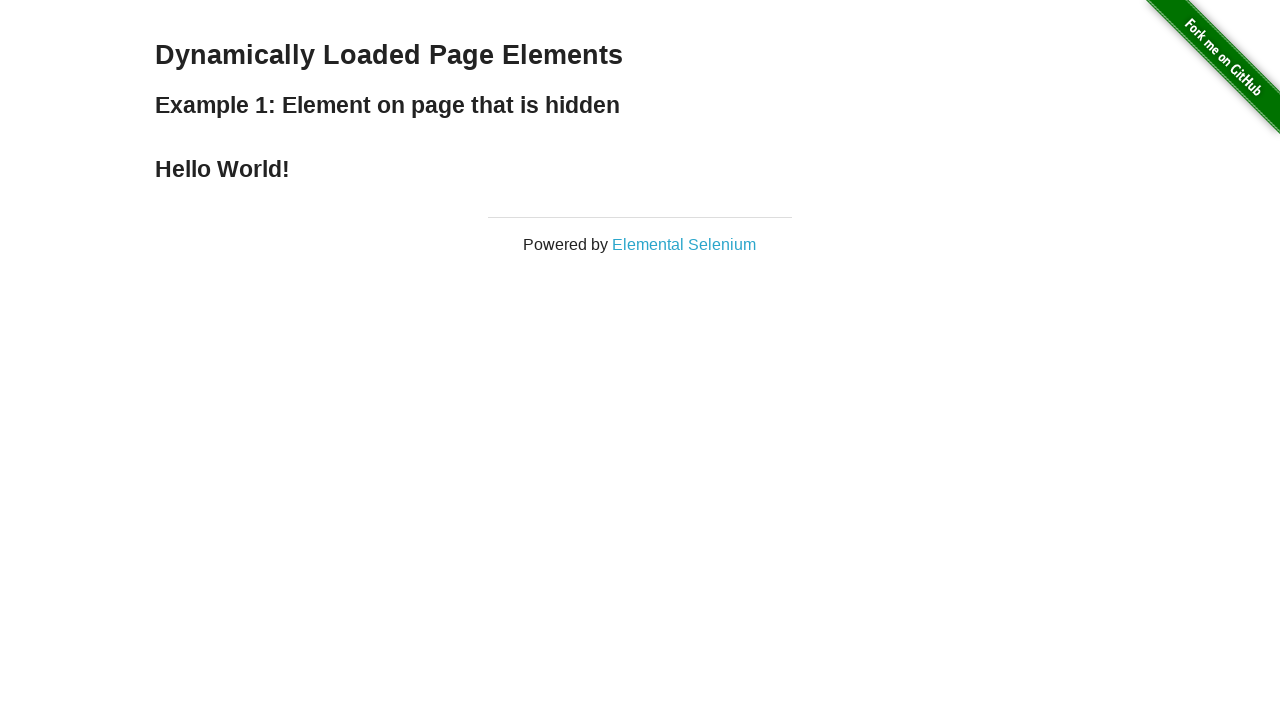